Tests changing the language setting by clicking the language selector and choosing a different language option

Starting URL: https://otranscribe.com/

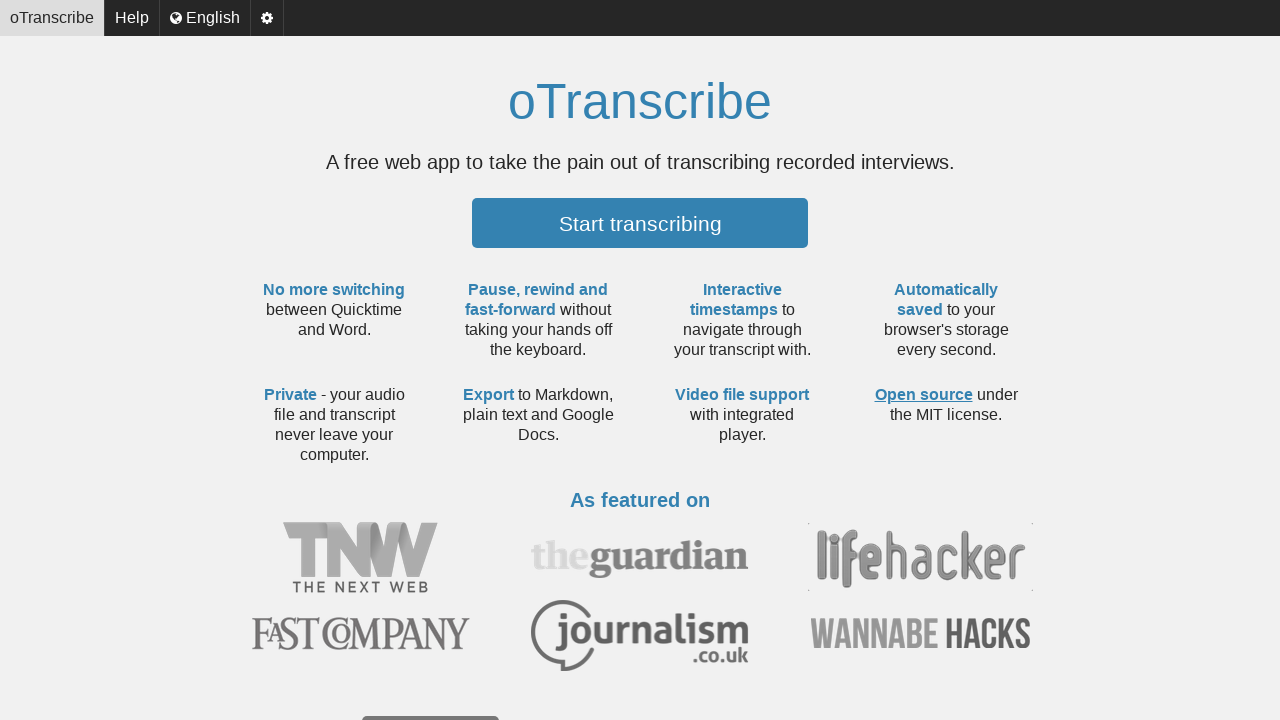

Clicked language selector button to open language options at (213, 18) on #curr-lang
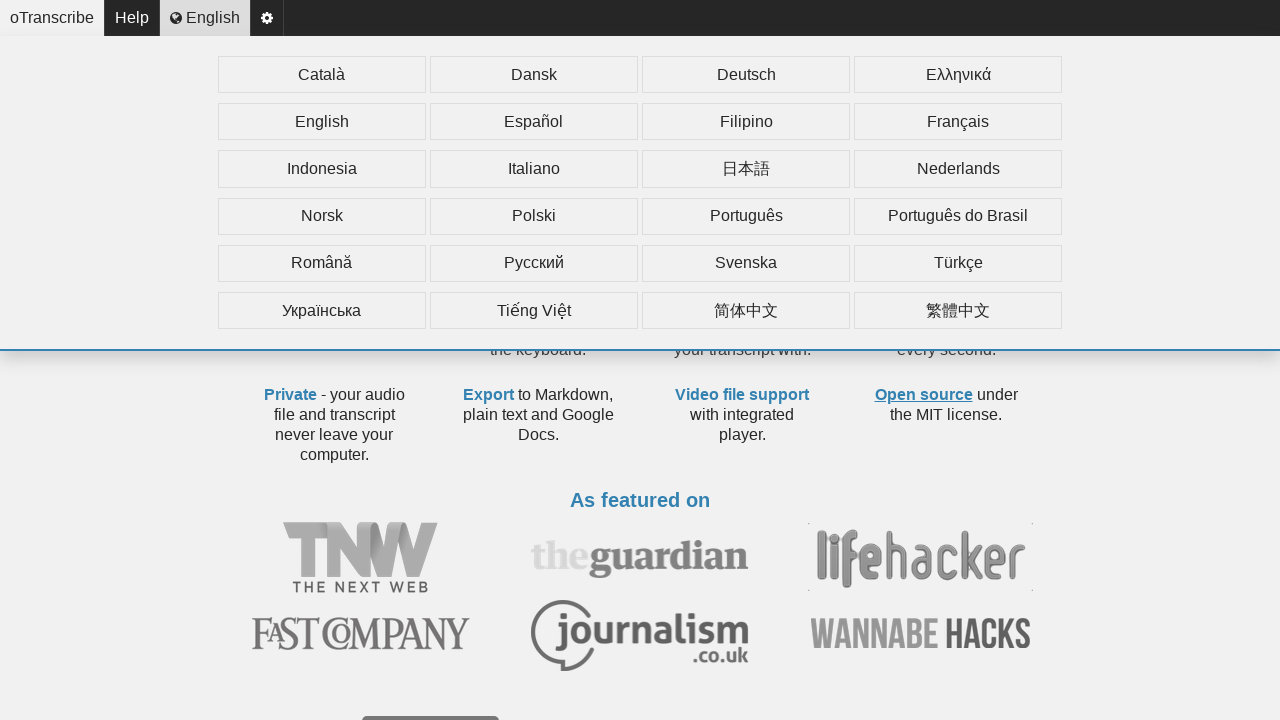

Selected 6th language option from the language selector dropdown at (534, 122) on .language-button:nth-child(6)
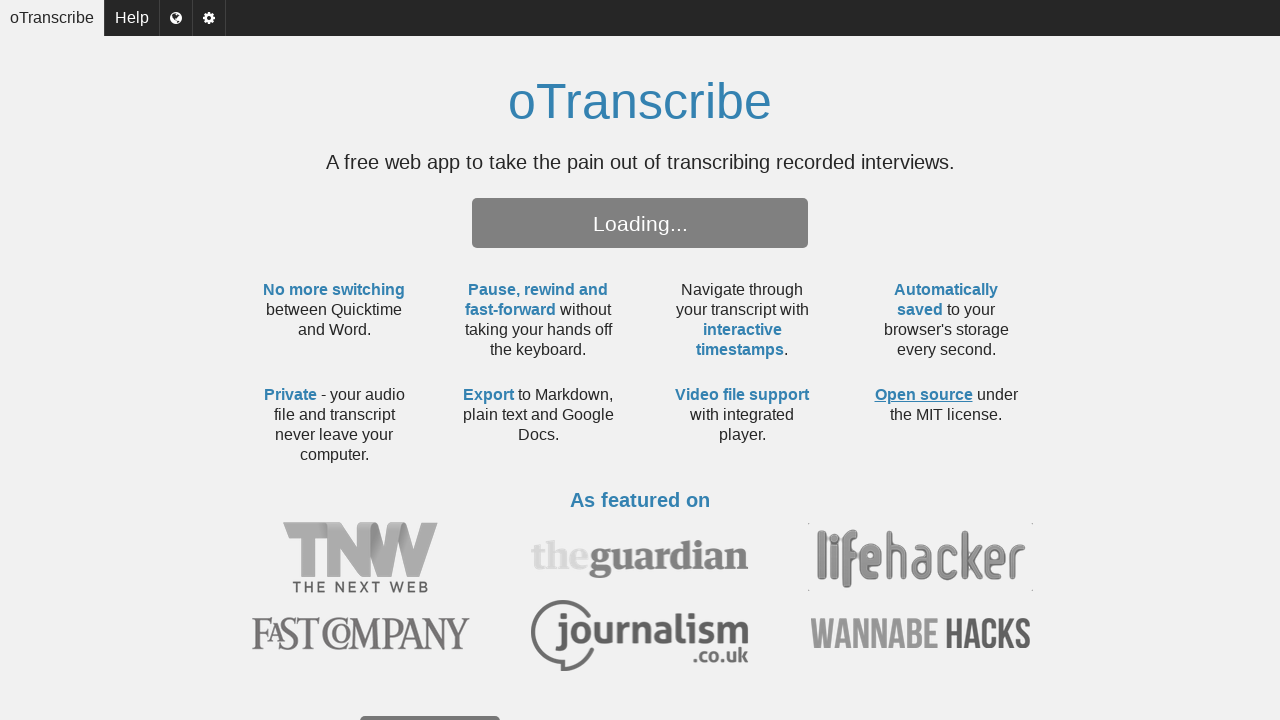

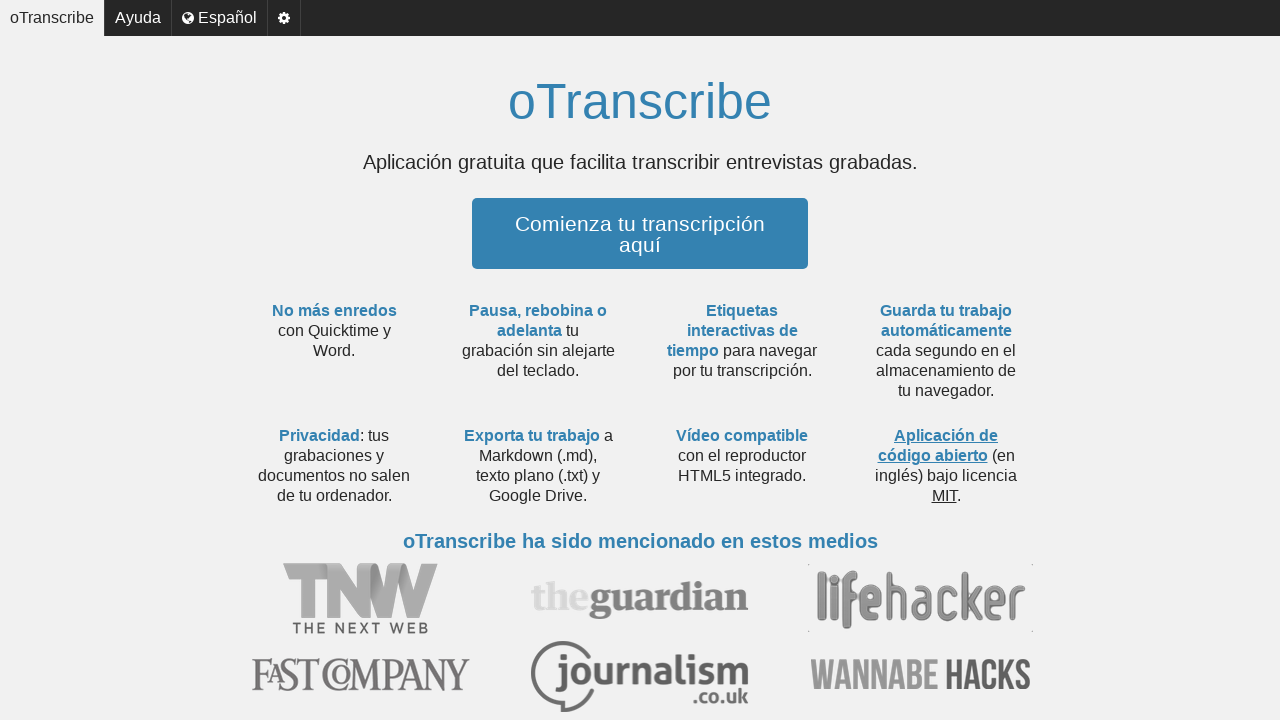